Tests Global Times search functionality by submitting a search query through the search form

Starting URL: https://search.globaltimes.cn/QuickSearchCtrl

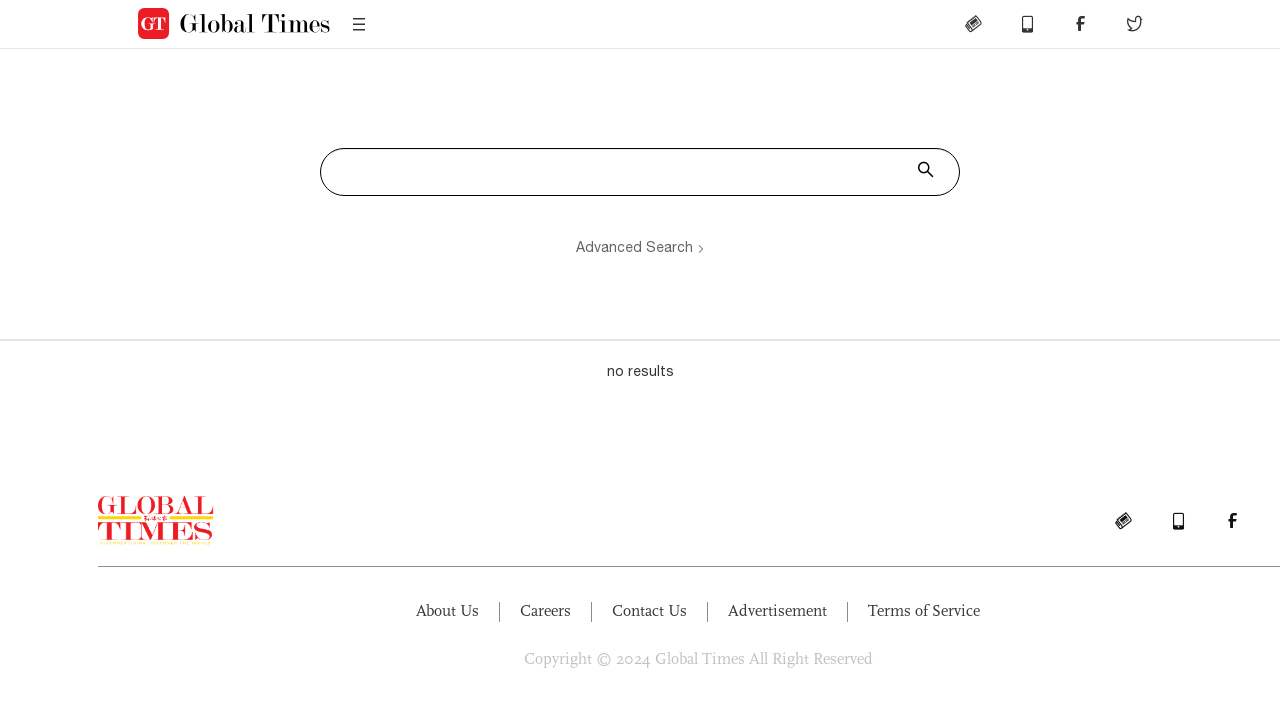

Filled search box with 'technology news' query on input[name='search_txt']
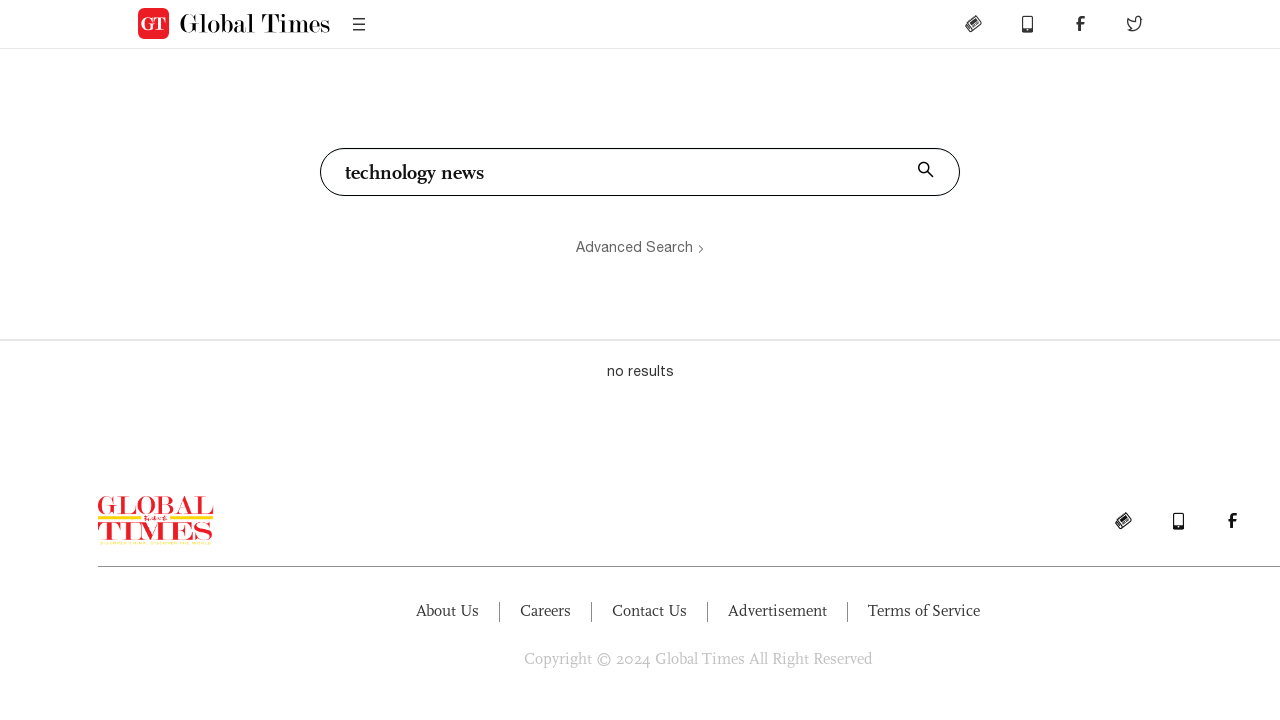

Submitted search form by pressing Enter on input[name='search_txt']
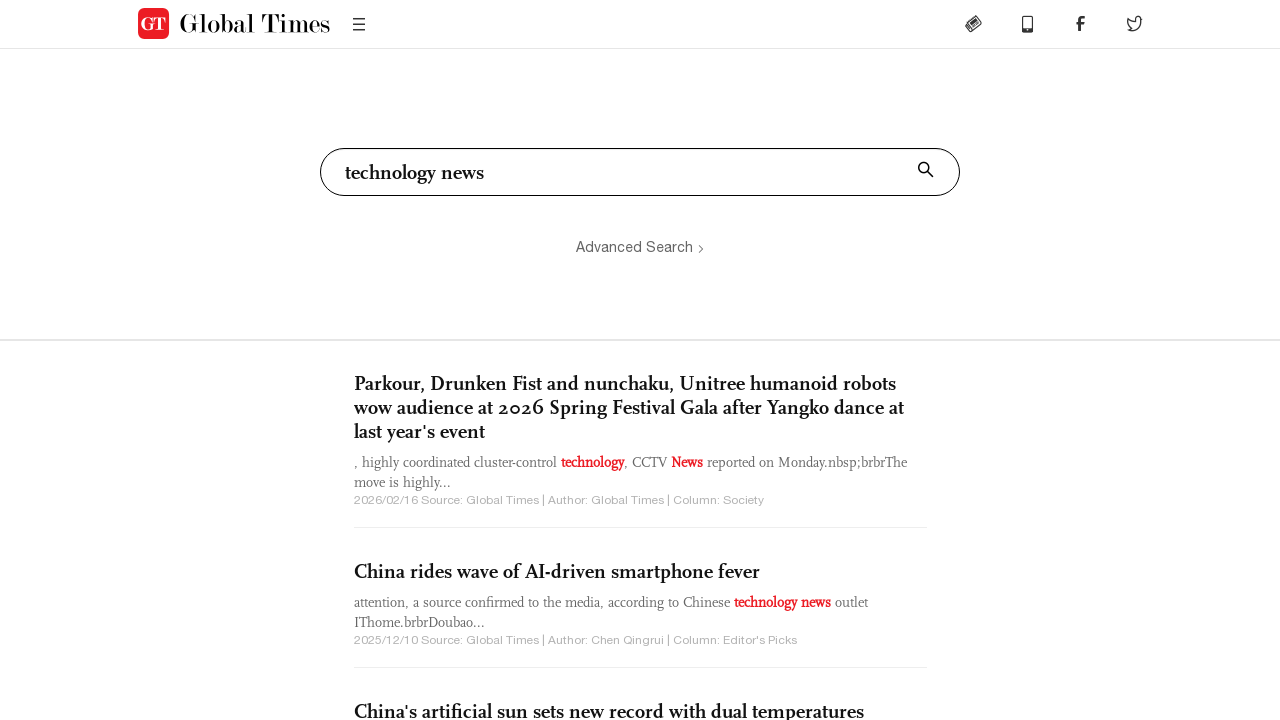

Search results loaded successfully
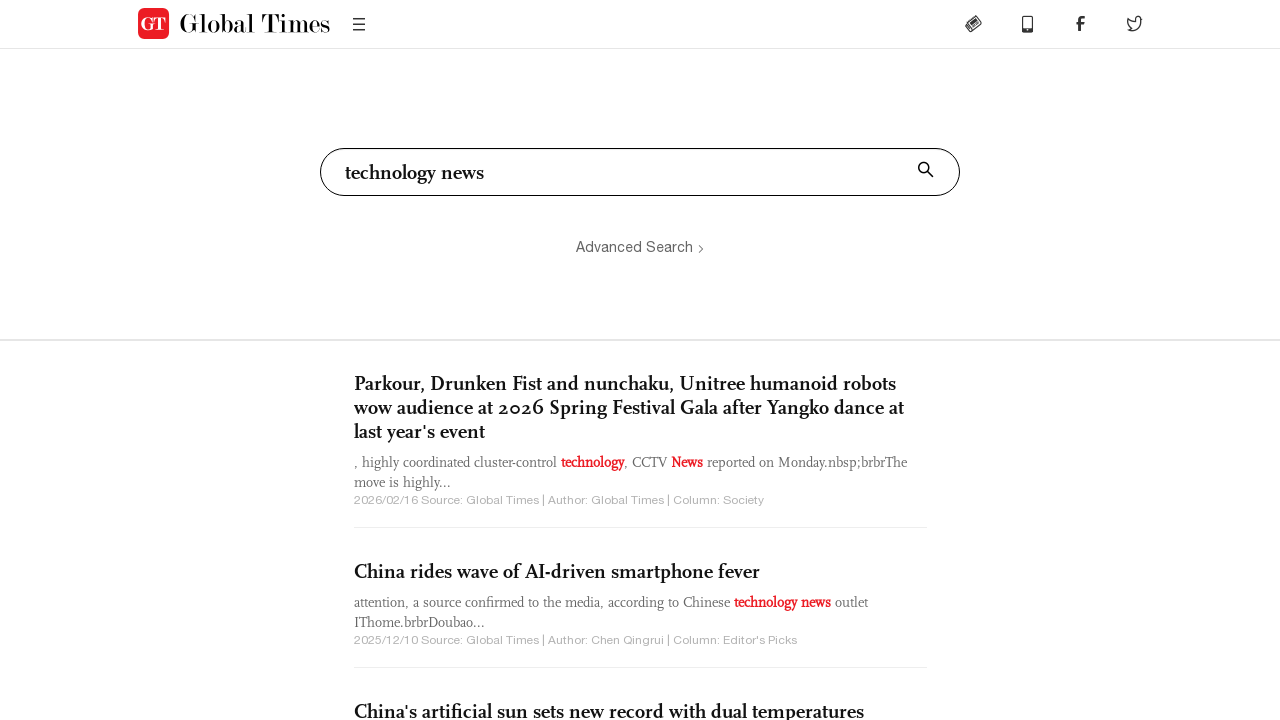

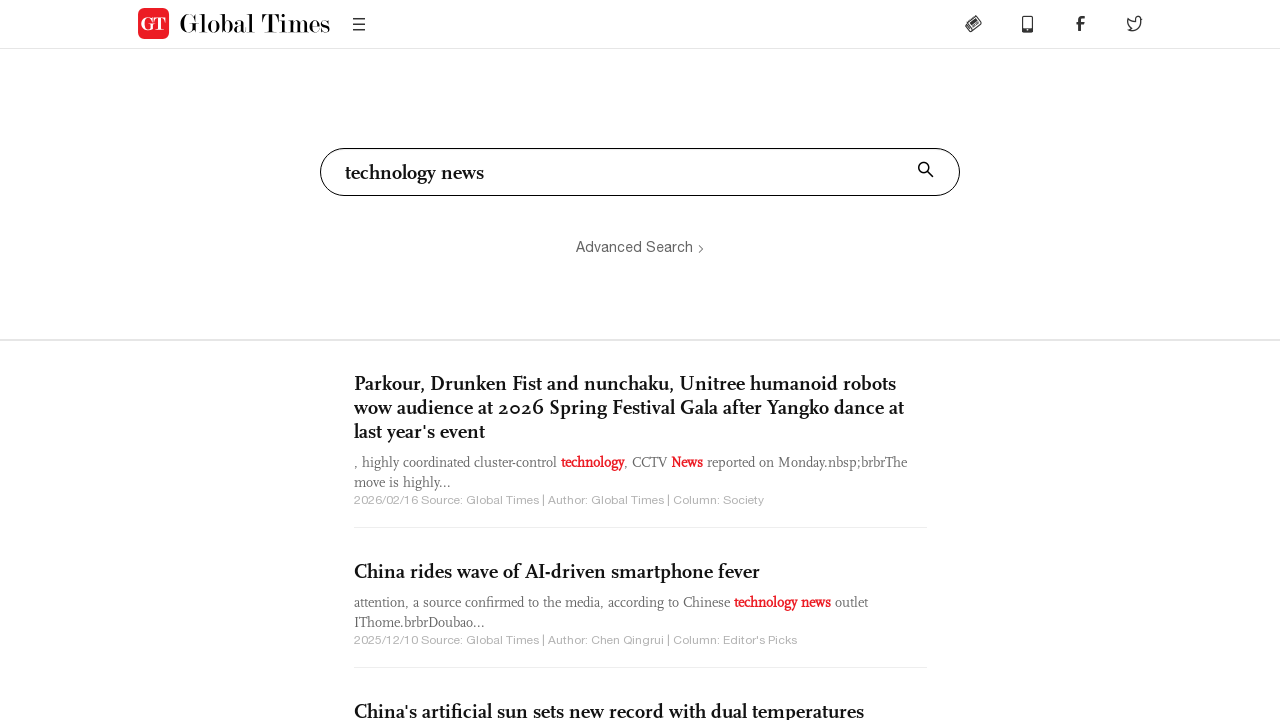